Navigates to HP website, maximizes the browser window, and retrieves the current URL

Starting URL: https://www.hp.com

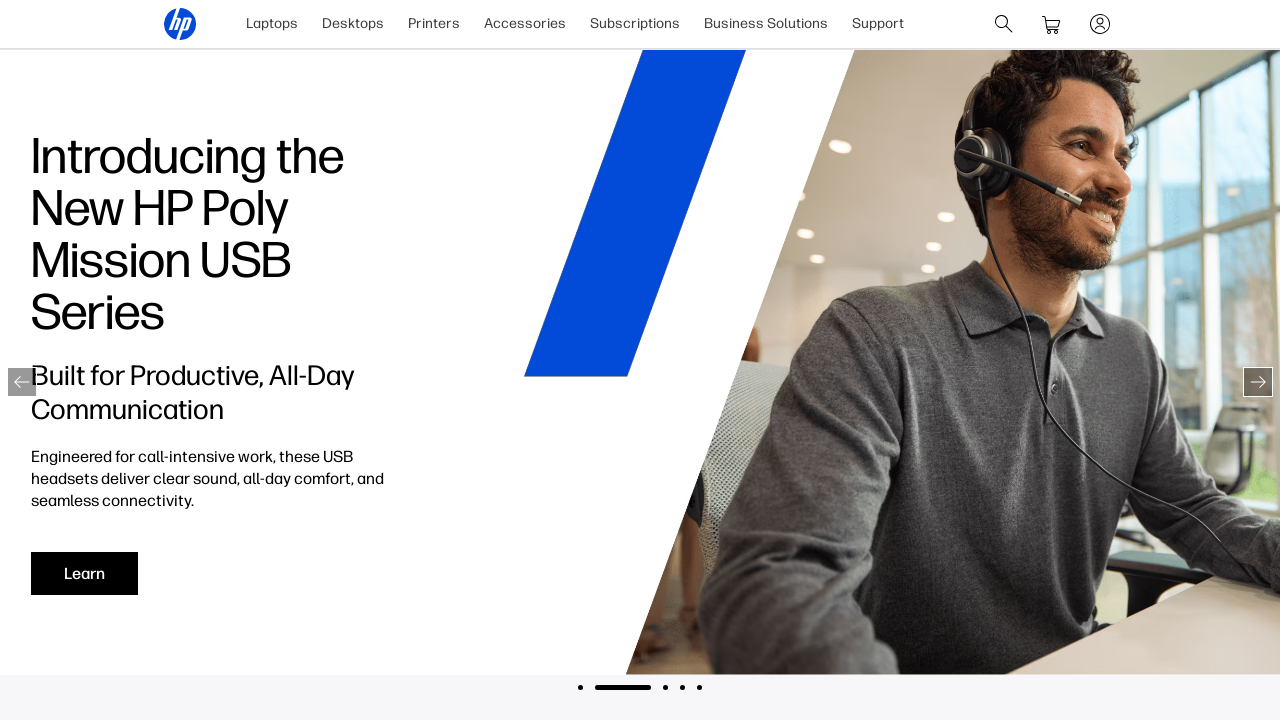

Navigated to HP website
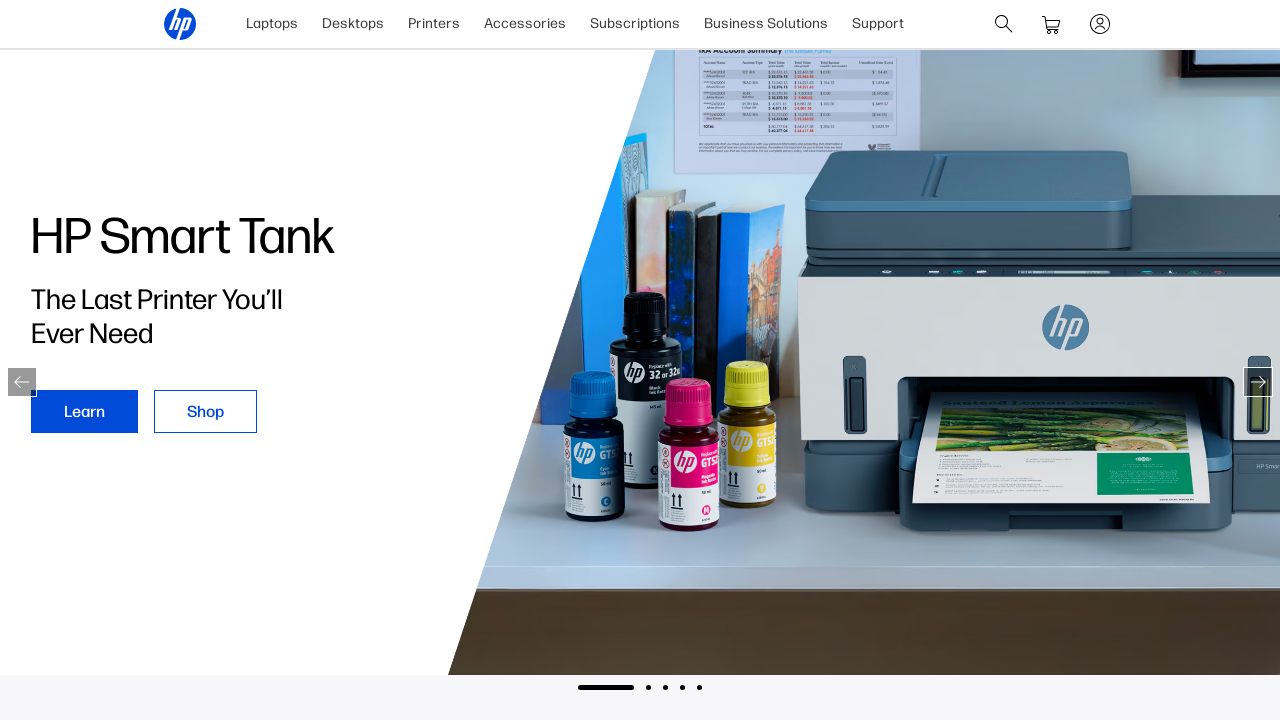

Maximized browser window to 1920x1080
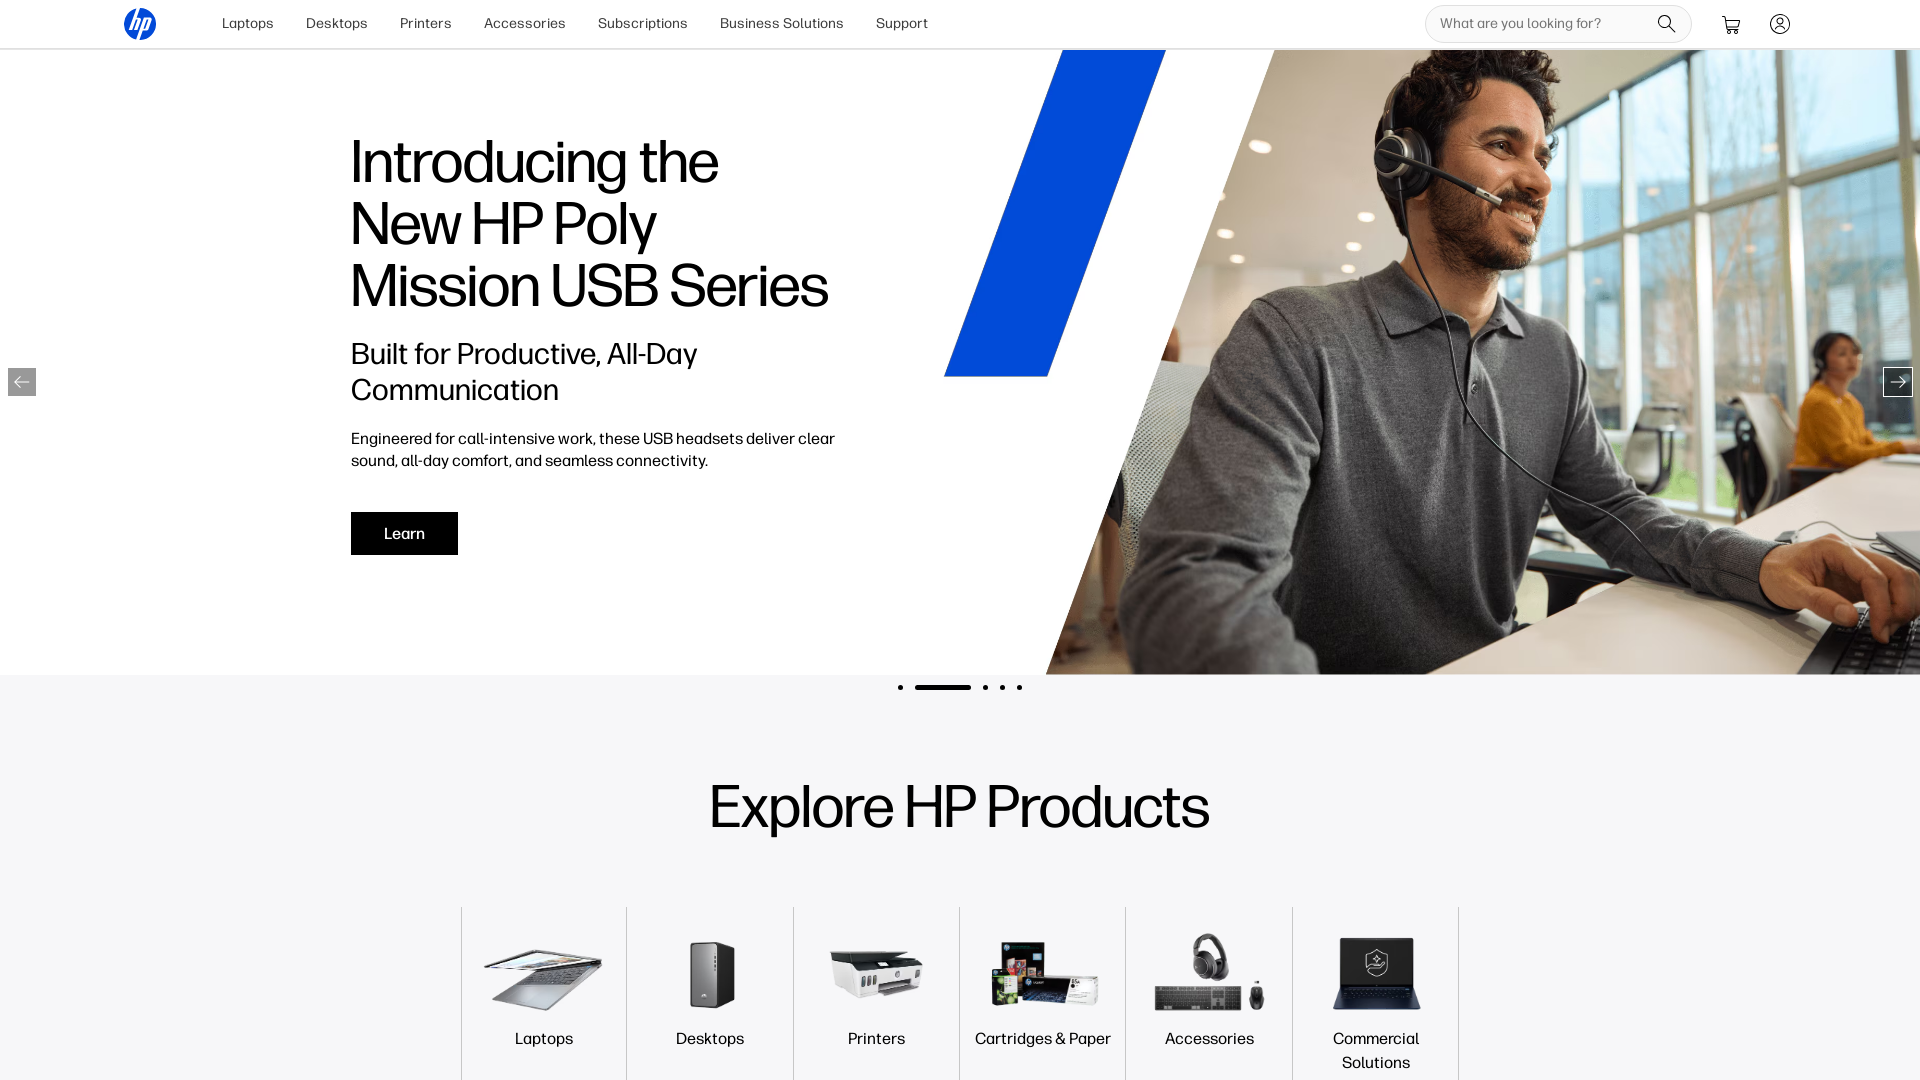

Retrieved current URL: https://www.hp.com/us-en/home.html
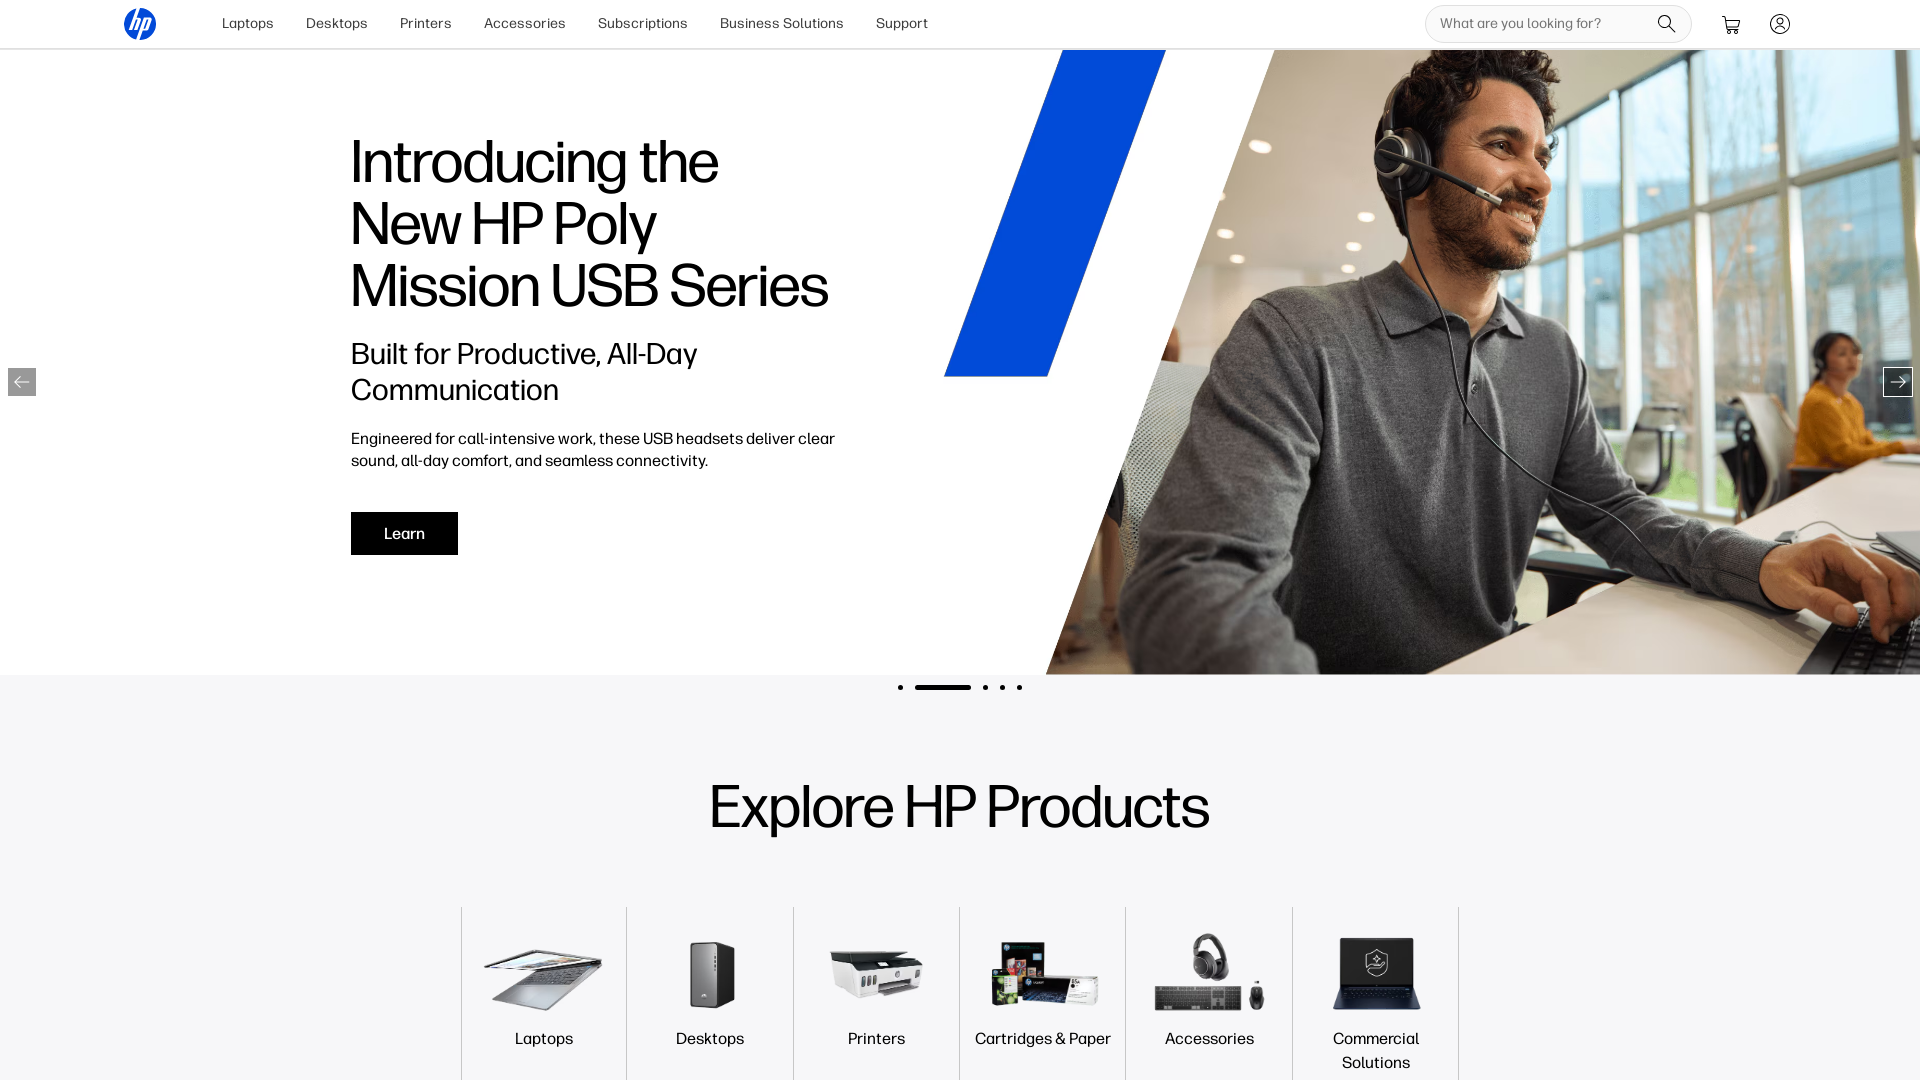

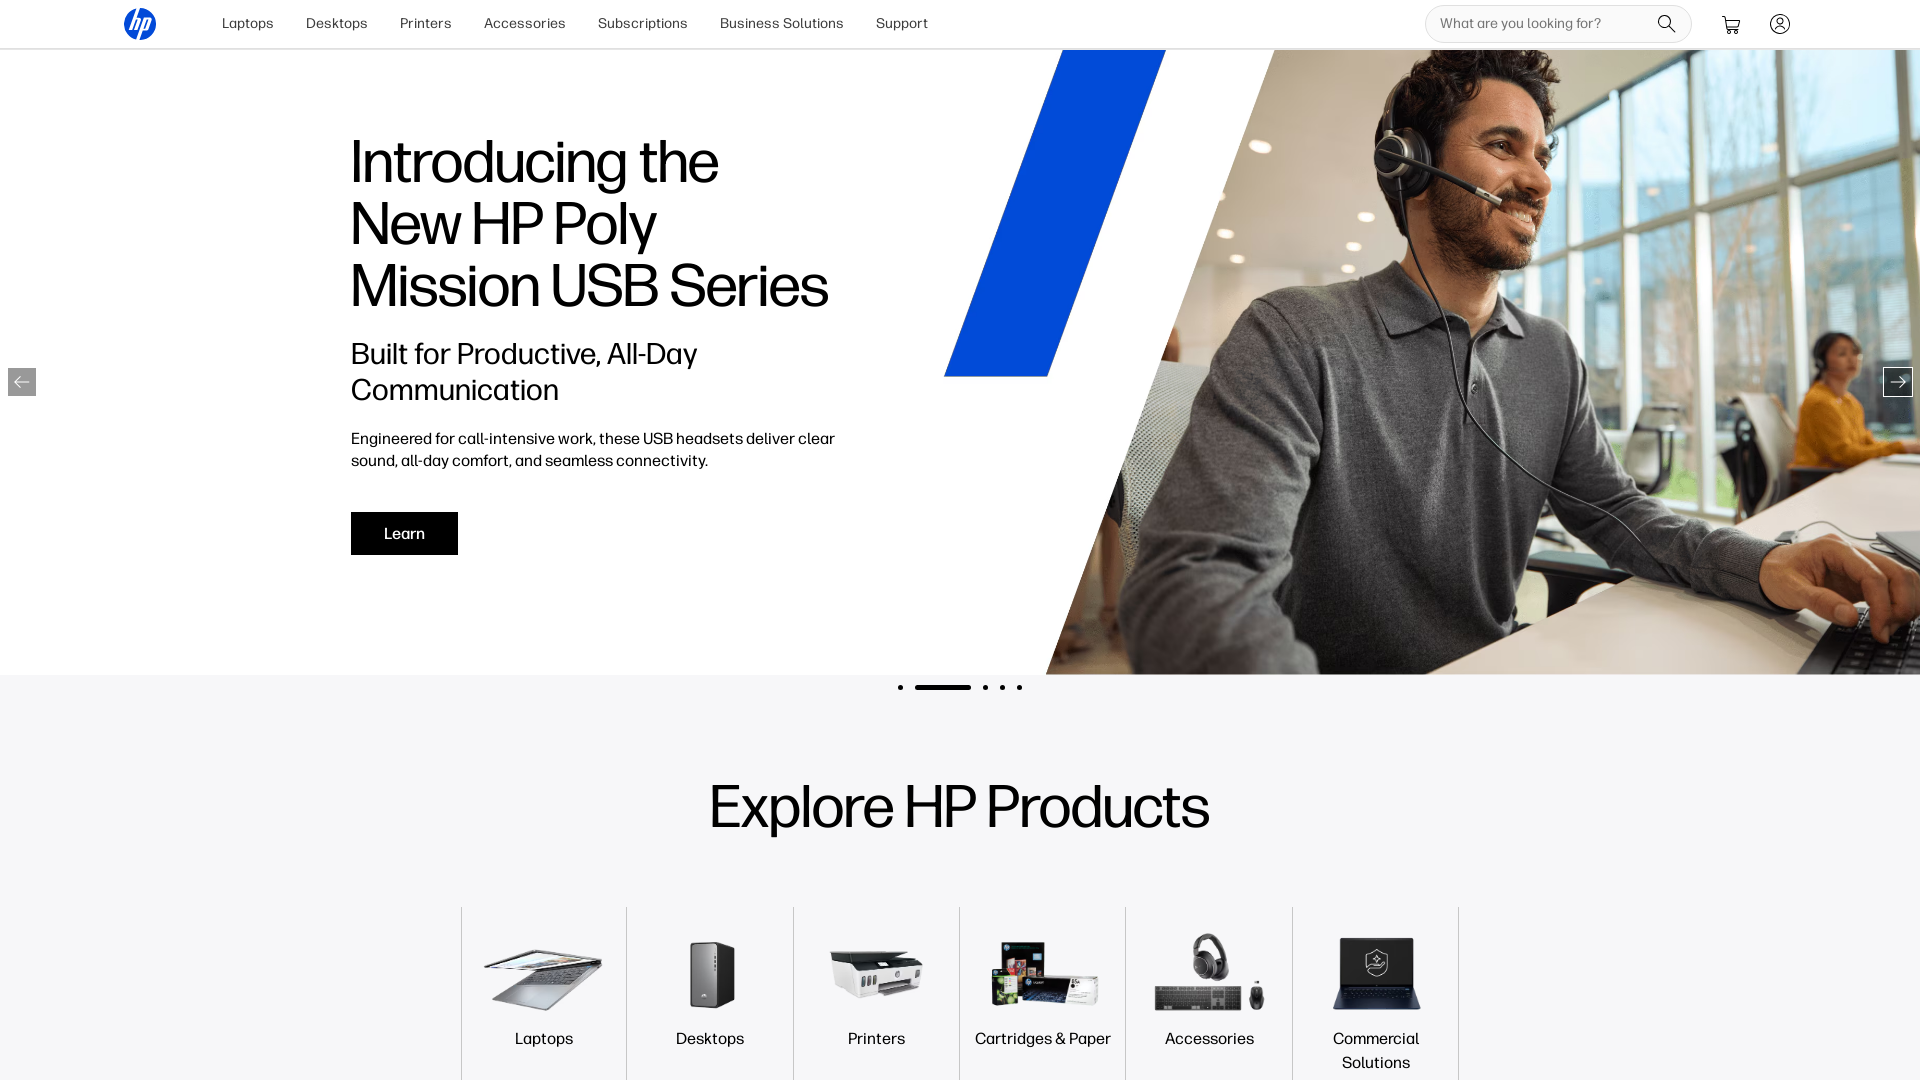